Tests tab navigation and form filling on an OpenCart registration page using keyboard tab sequences

Starting URL: https://naveenautomationlabs.com/opencart/index.php?route=account/register

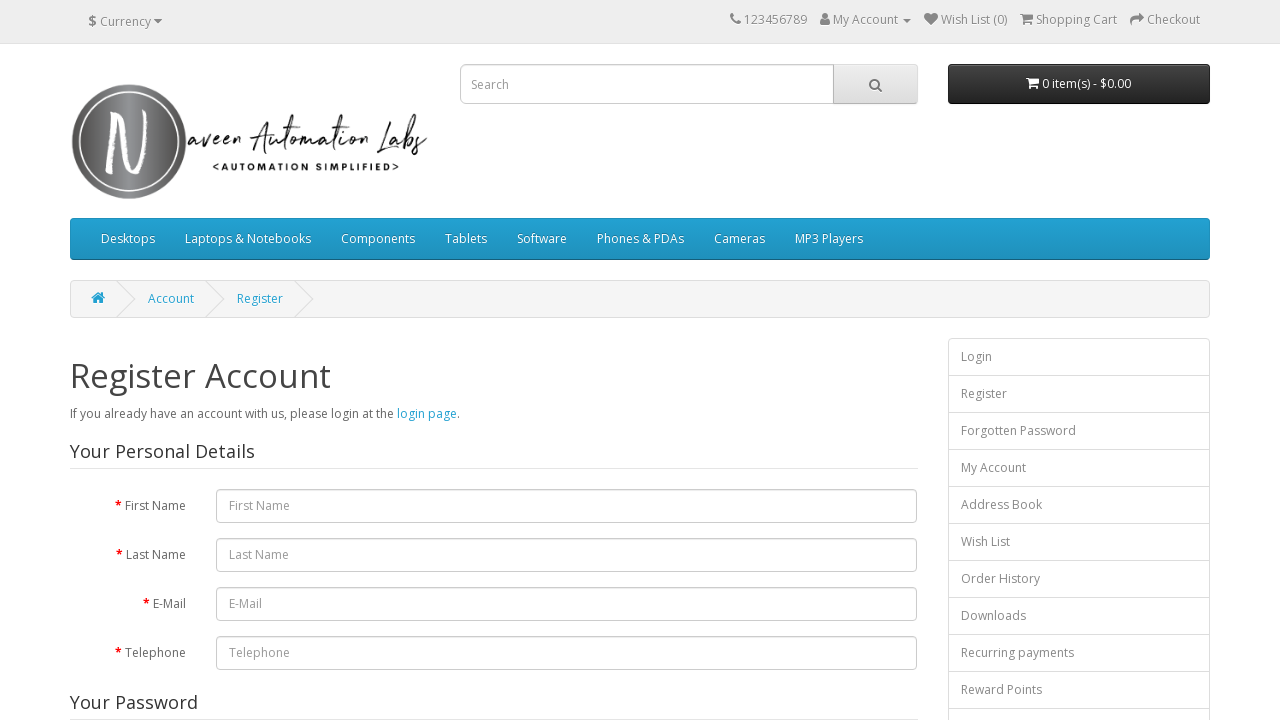

Filled first name field with 'Ilma' on #input-firstname
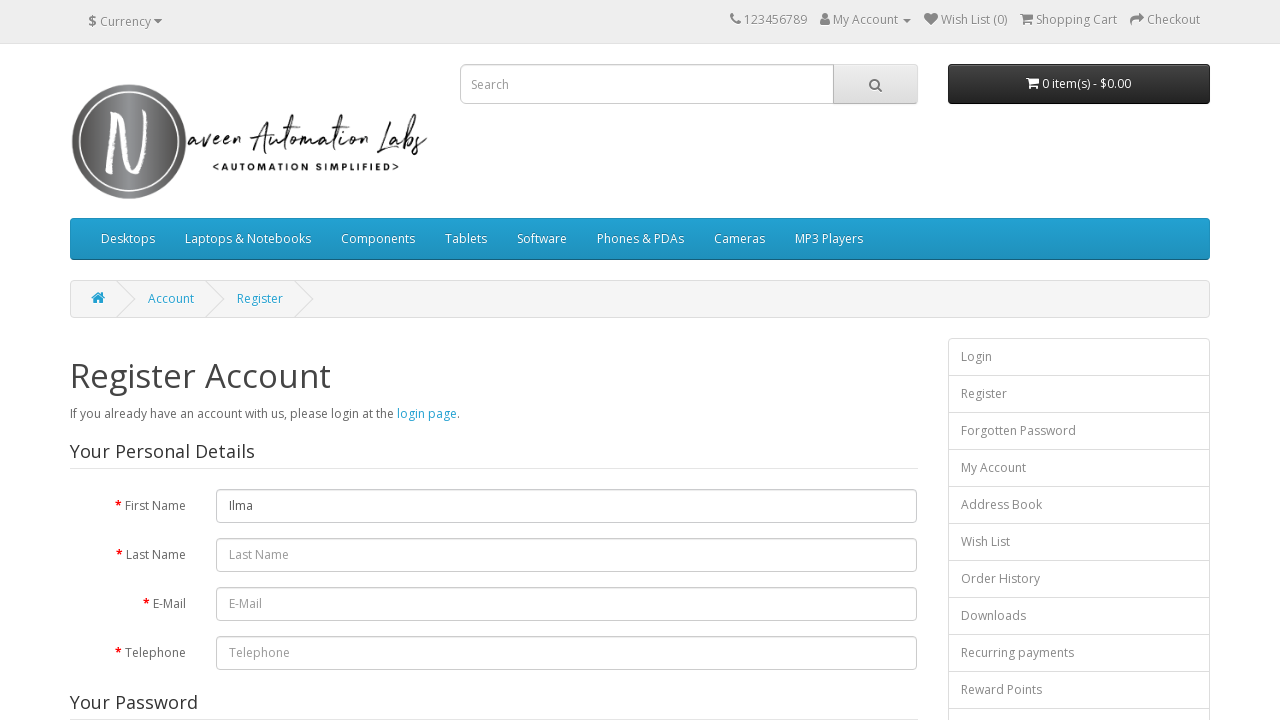

Pressed Tab to navigate to last name field
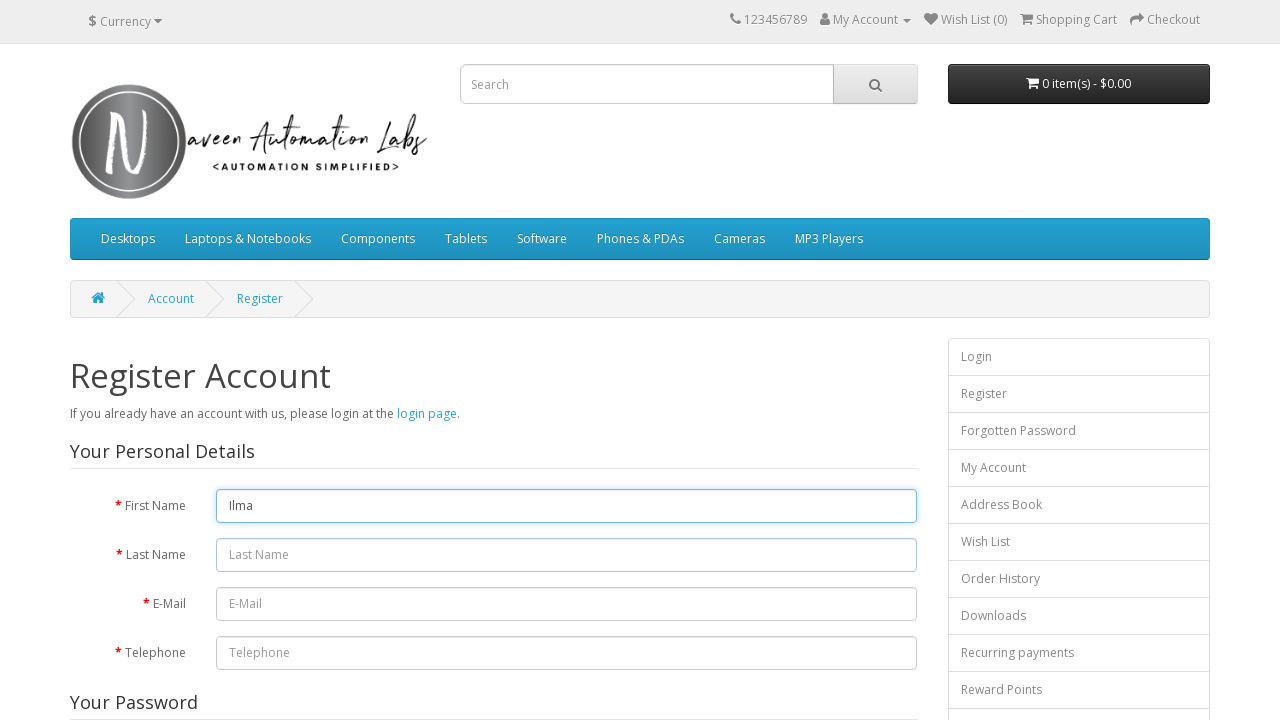

Typed 'Thaha' in last name field
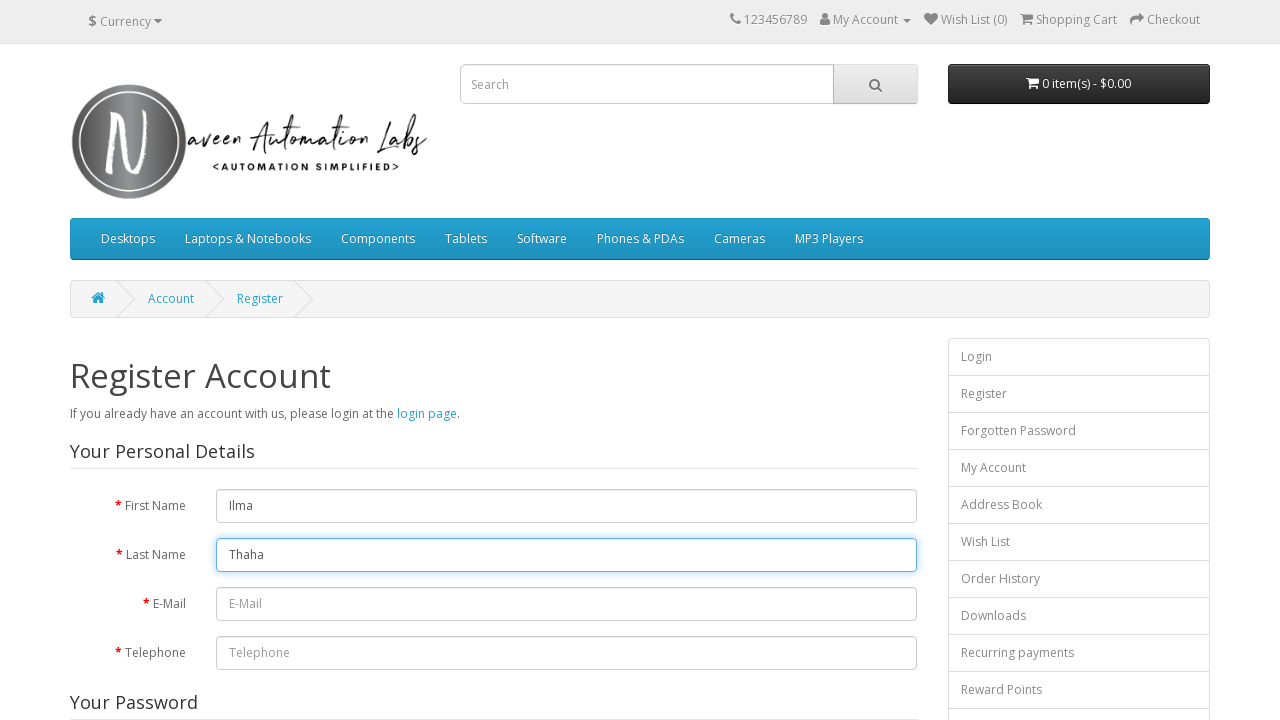

Pressed Tab to navigate to email field
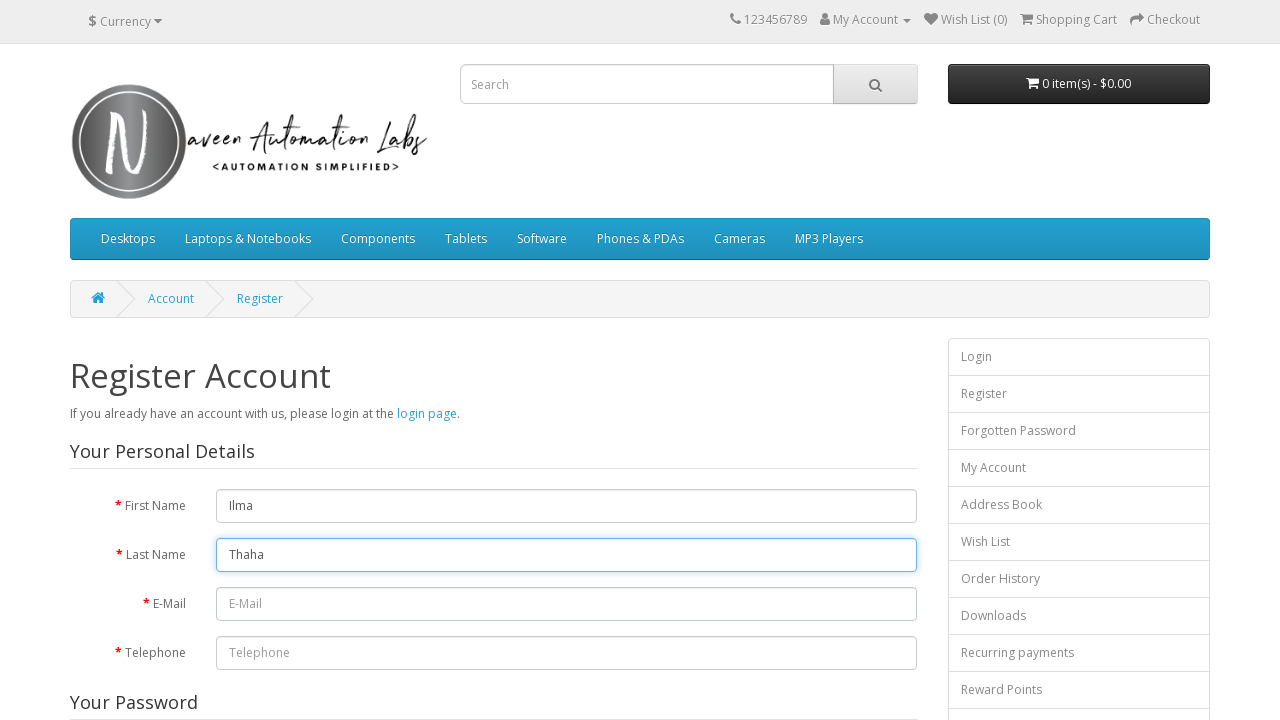

Typed 'ilma@test.lk' in email field
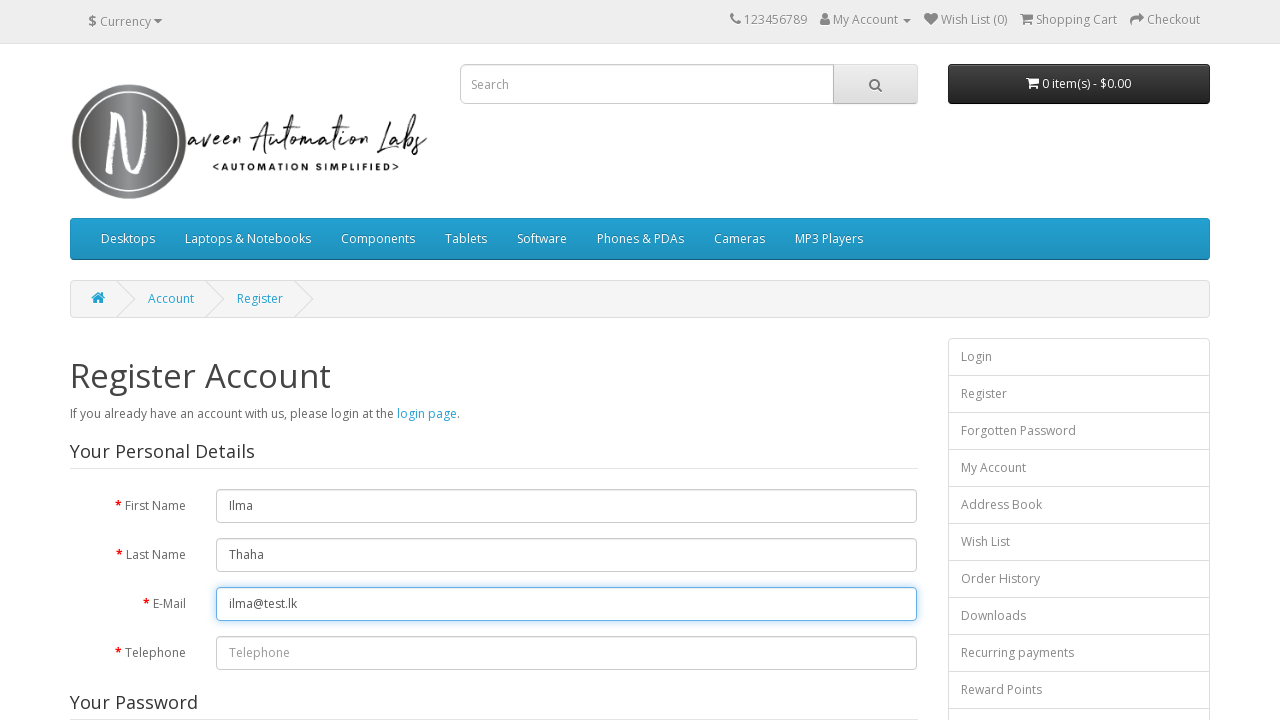

Pressed Tab to navigate to telephone field
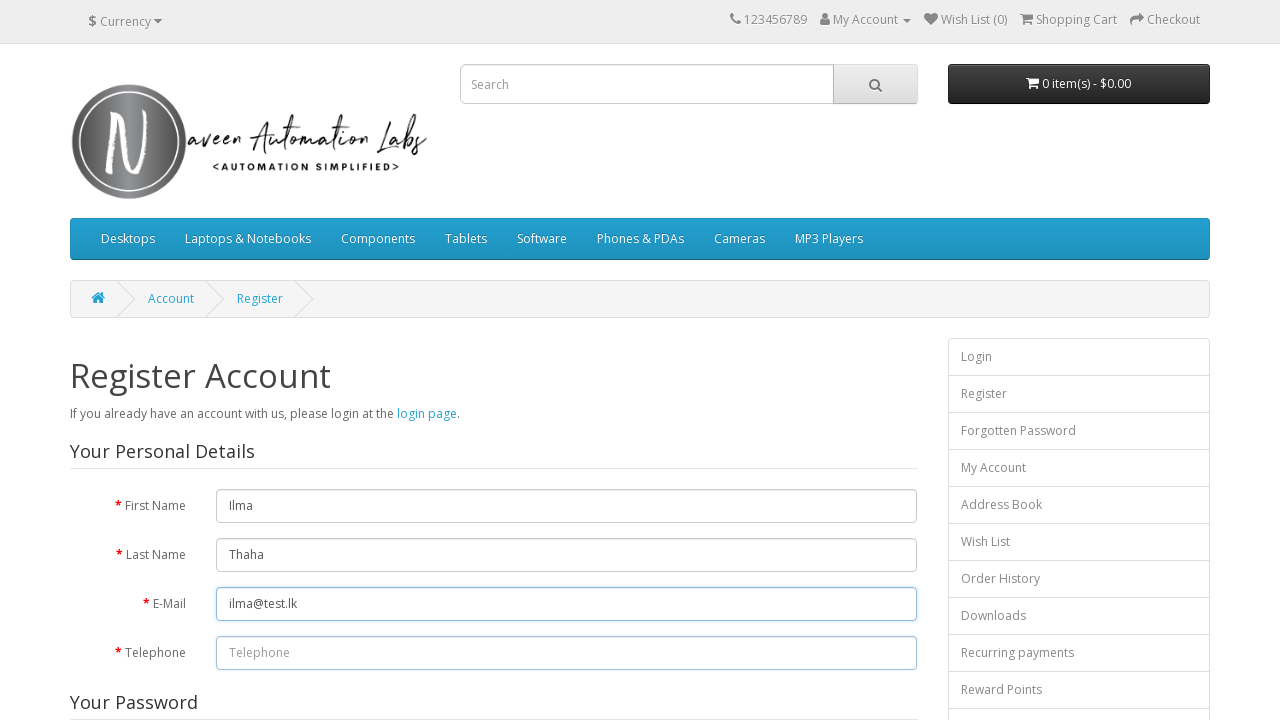

Typed '99999' in telephone field
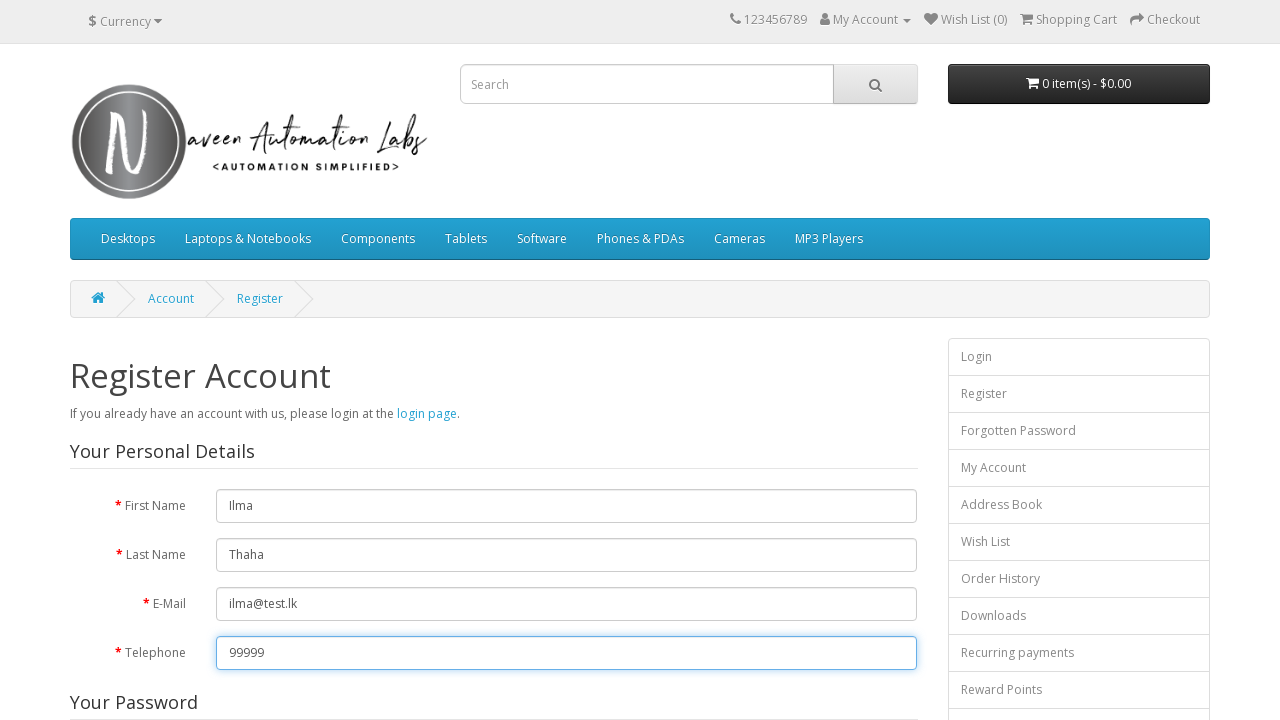

Pressed Tab to navigate to password field
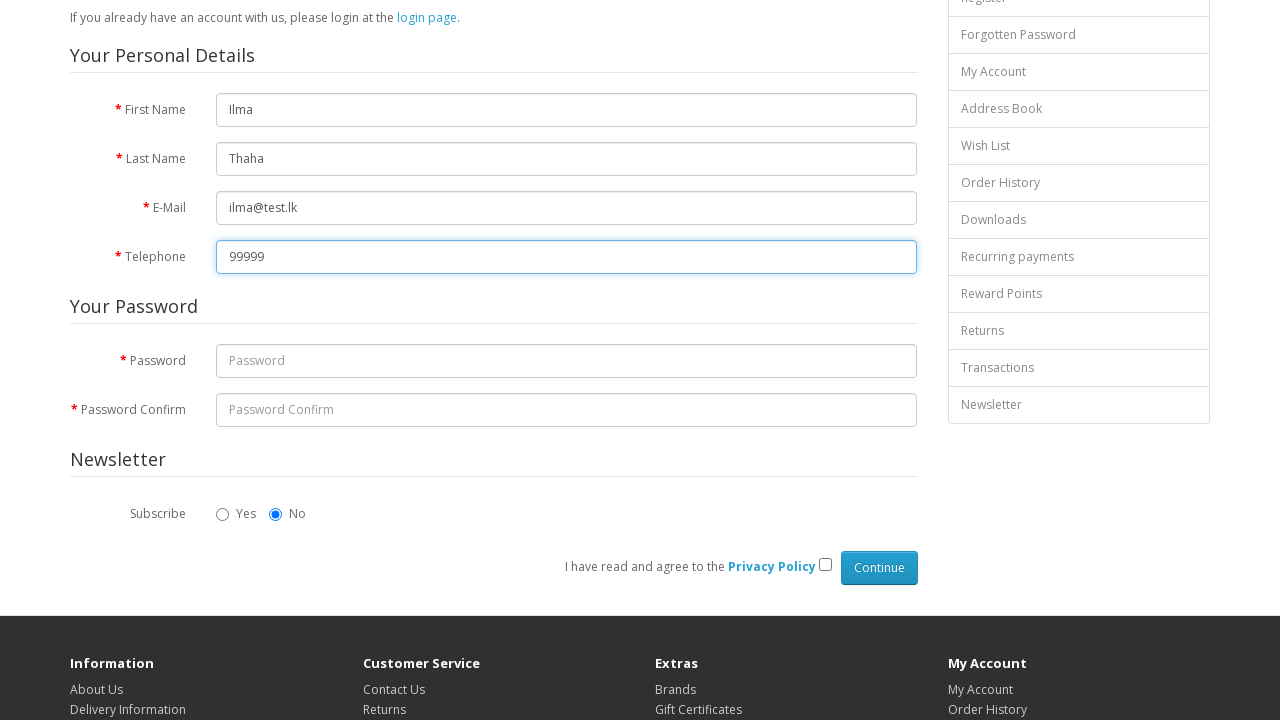

Typed 'Test@123' in password field
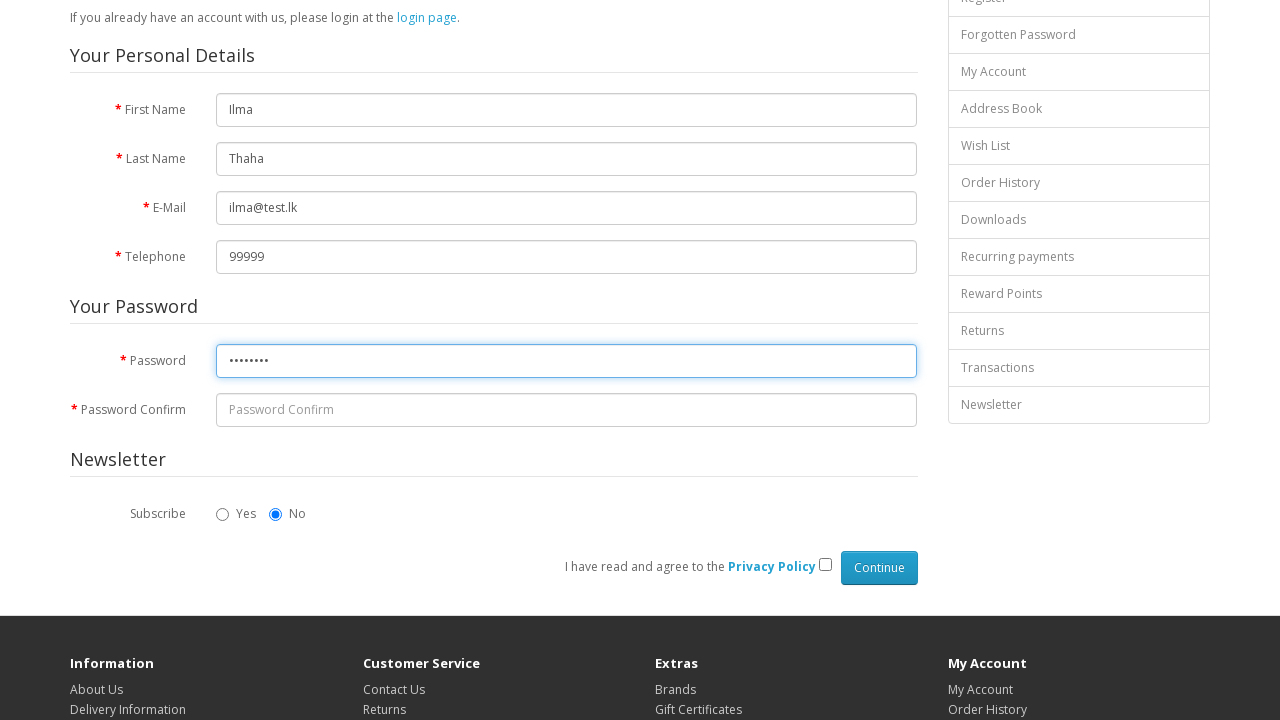

Pressed Tab to navigate to confirm password field
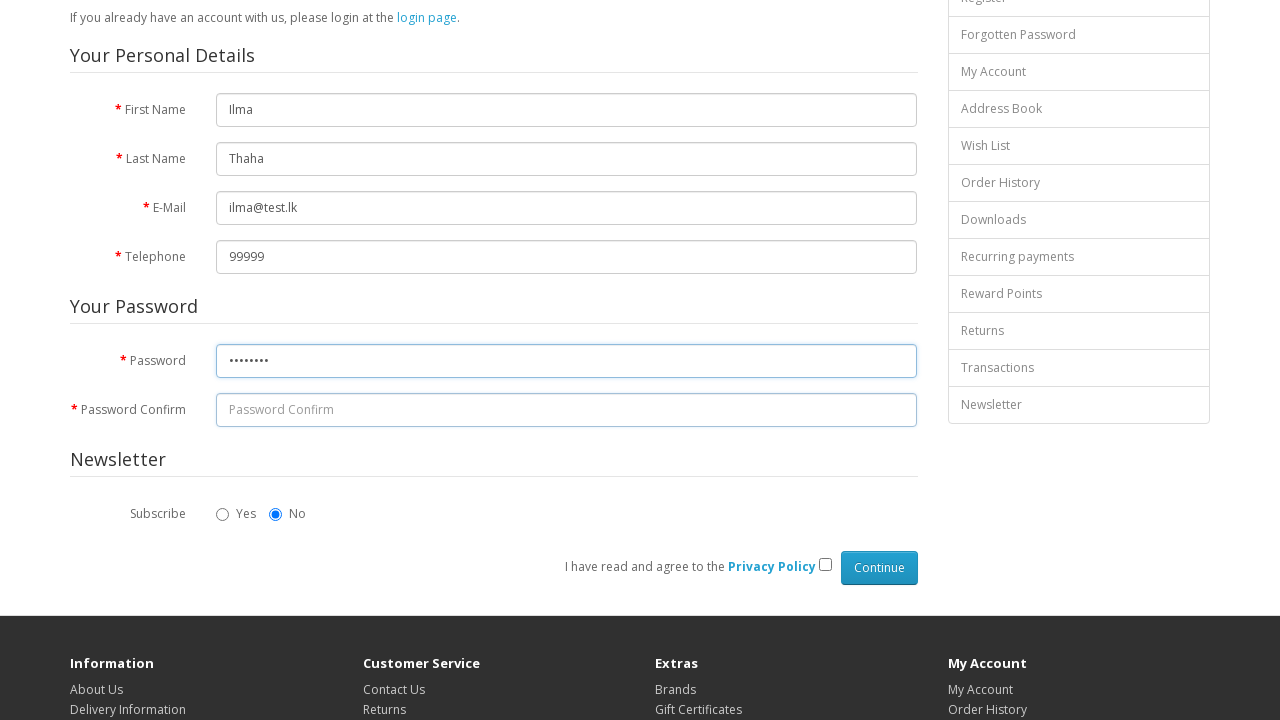

Typed 'Test@123' in confirm password field
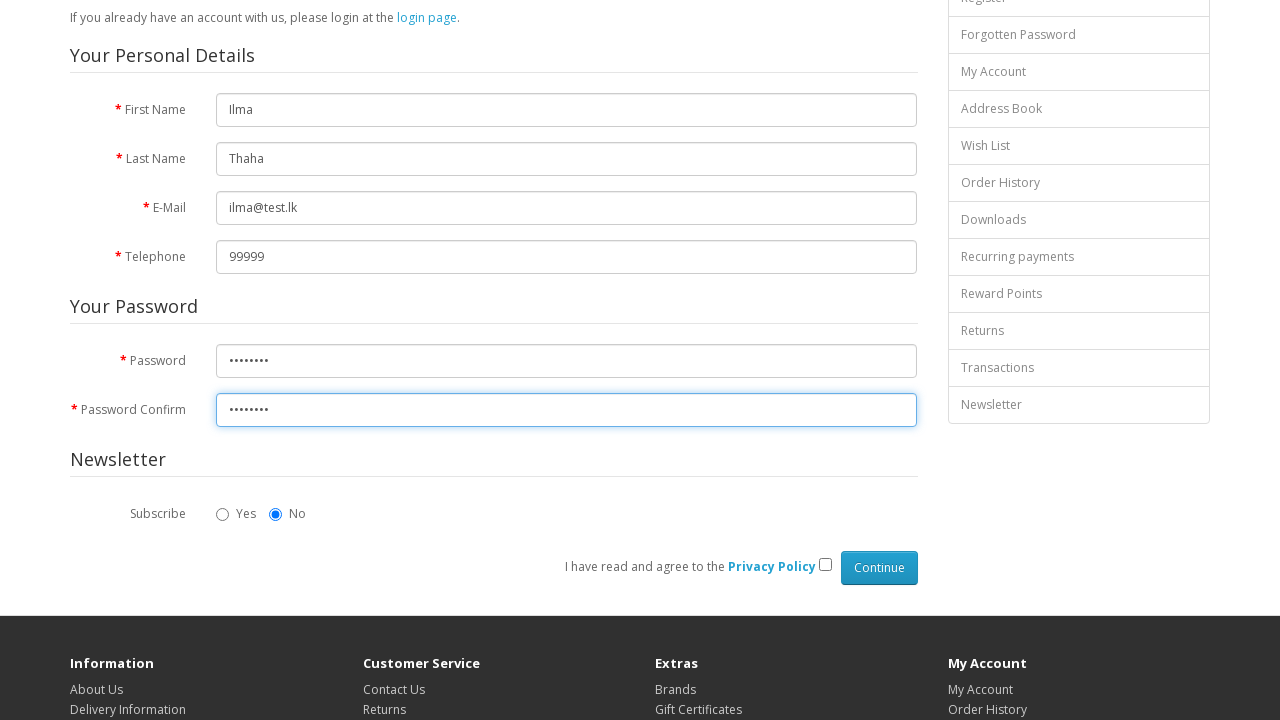

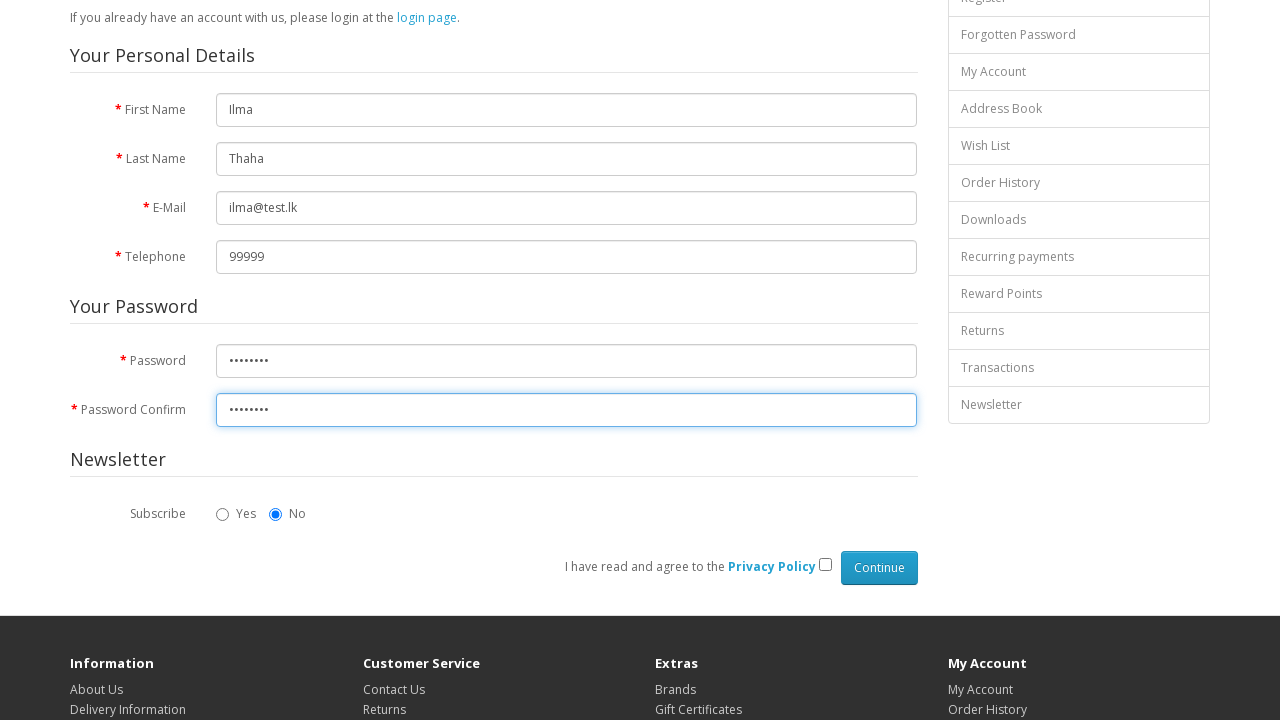